Tests the keyboard layout toggle functionality by verifying the button order on the search keyboard matches the setting, then changing the layout and verifying the new order.

Starting URL: https://hkbus.app/en/

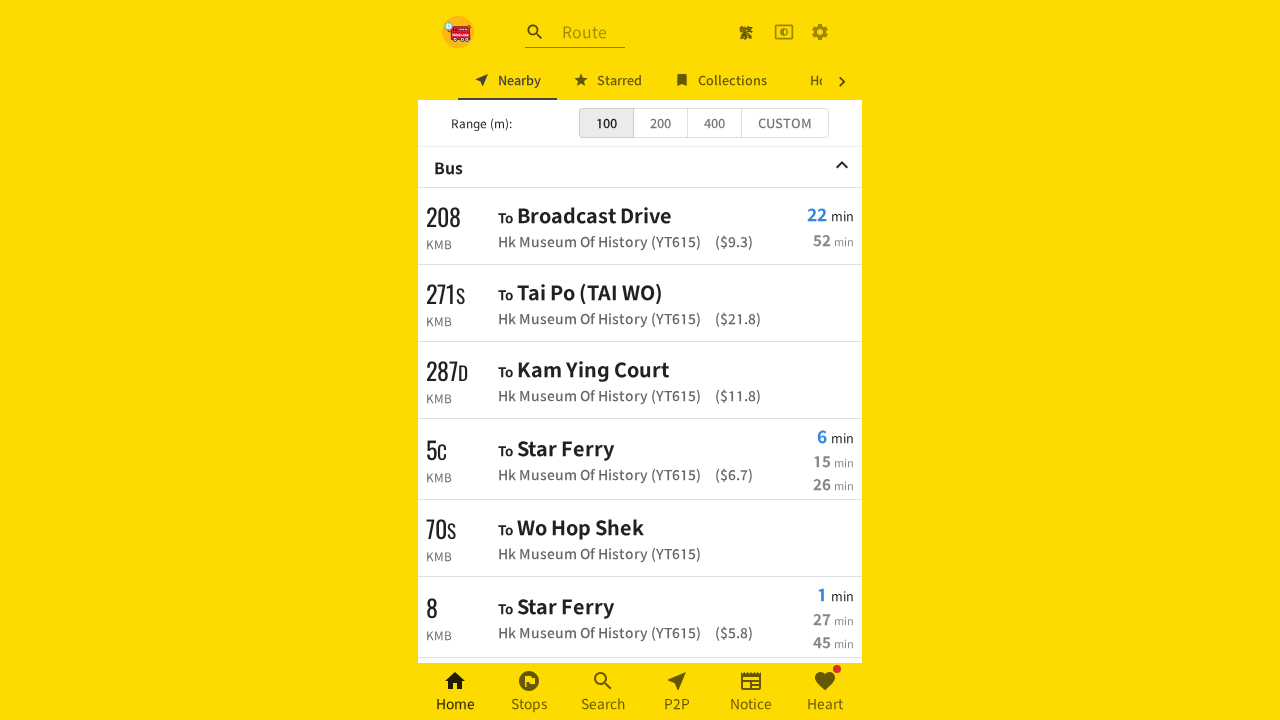

Waited for page to load
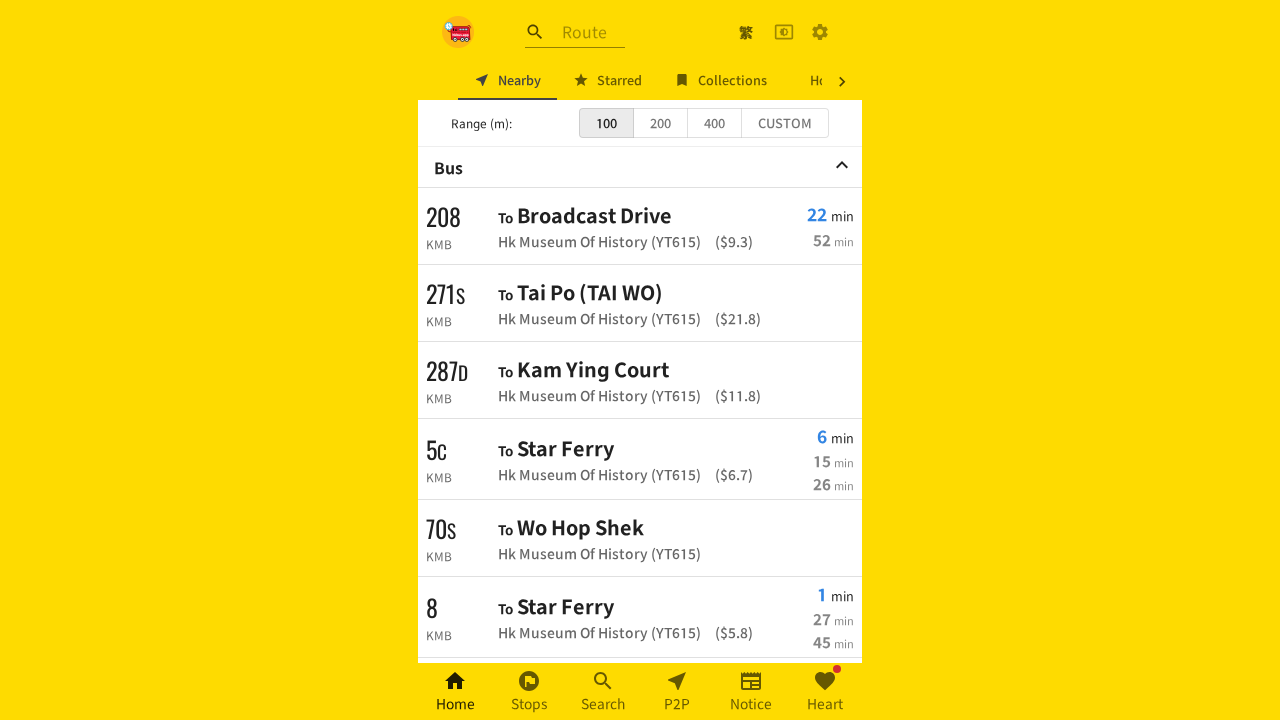

Clicked settings icon button at (820, 32) on xpath=//a[contains(@class,'MuiButtonBase-root MuiIconButton-root')]
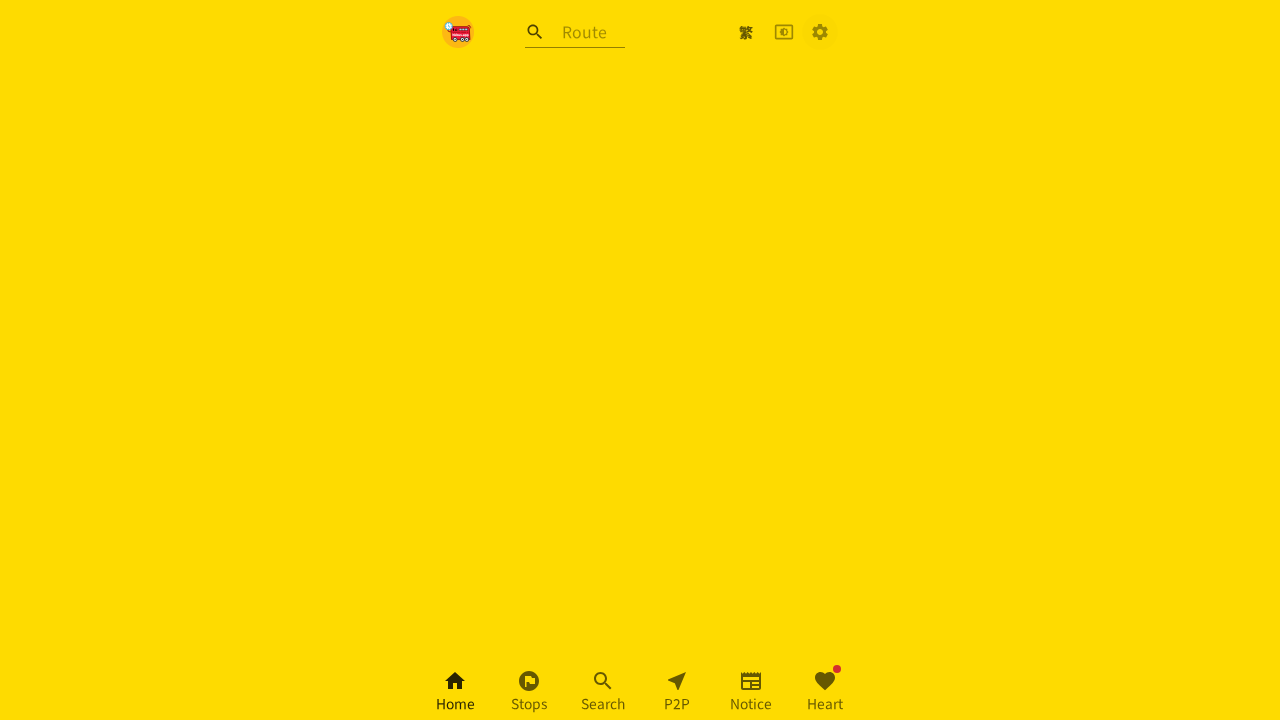

Navigated to personal settings at (640, 481) on xpath=//*[@id='root']/div/div[2]/div/ul/div[6]
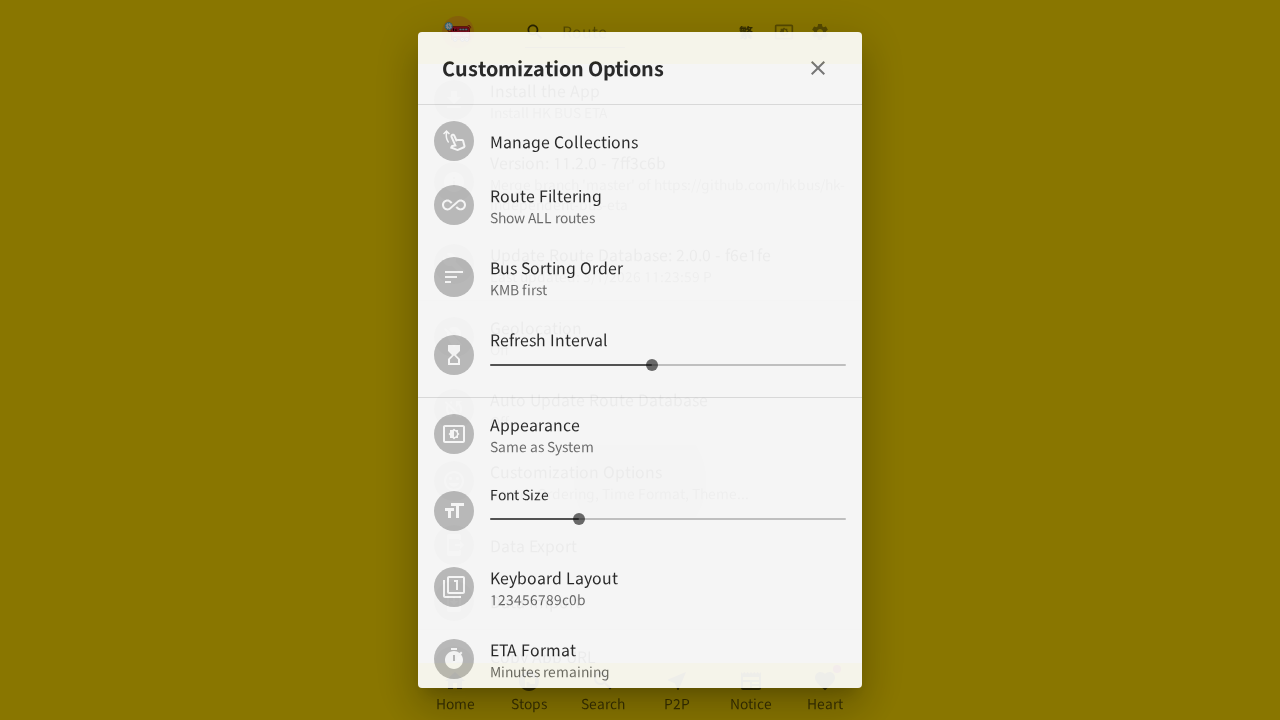

Waited for personal settings to load
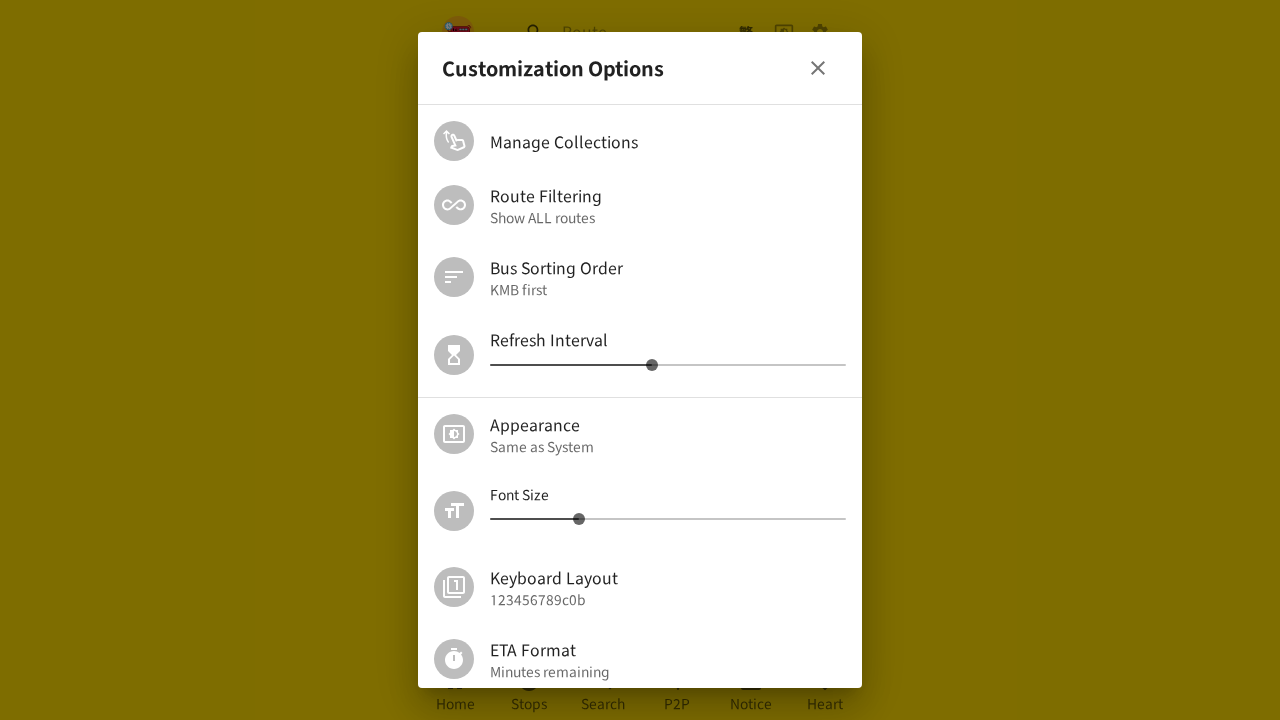

Located keyboard layout setting element
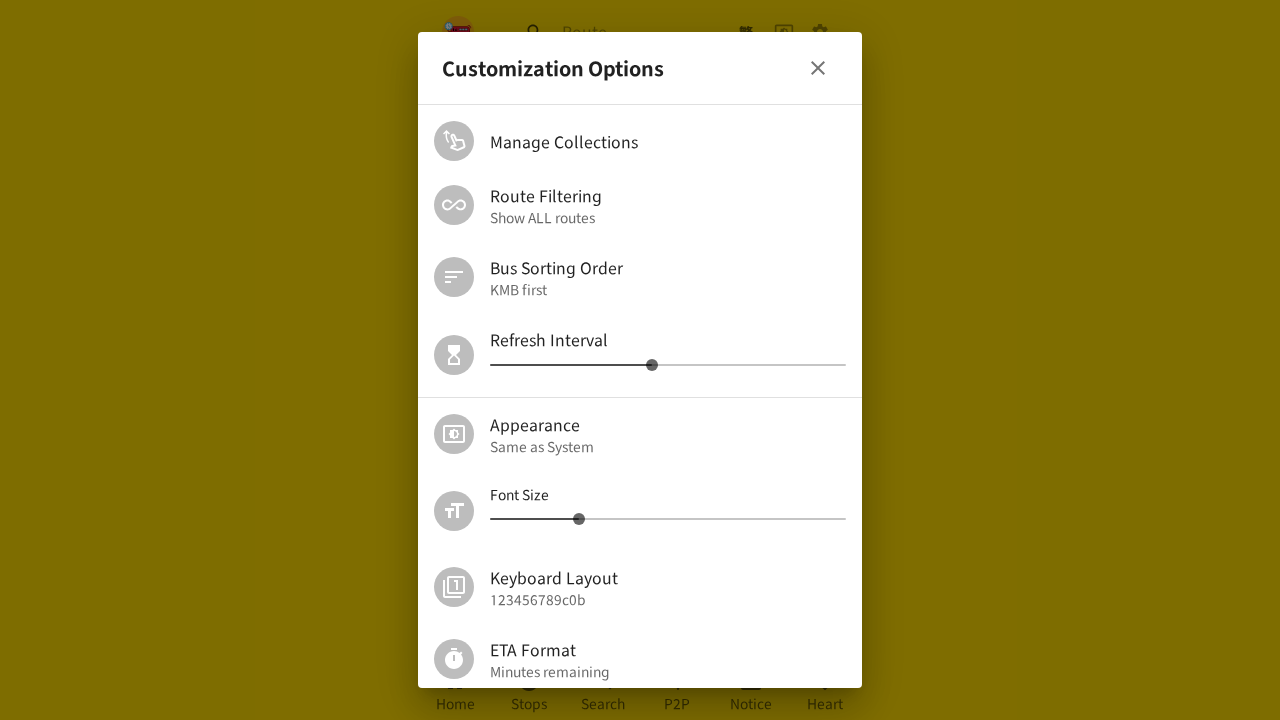

Retrieved current keyboard layout order: 123456789c0b
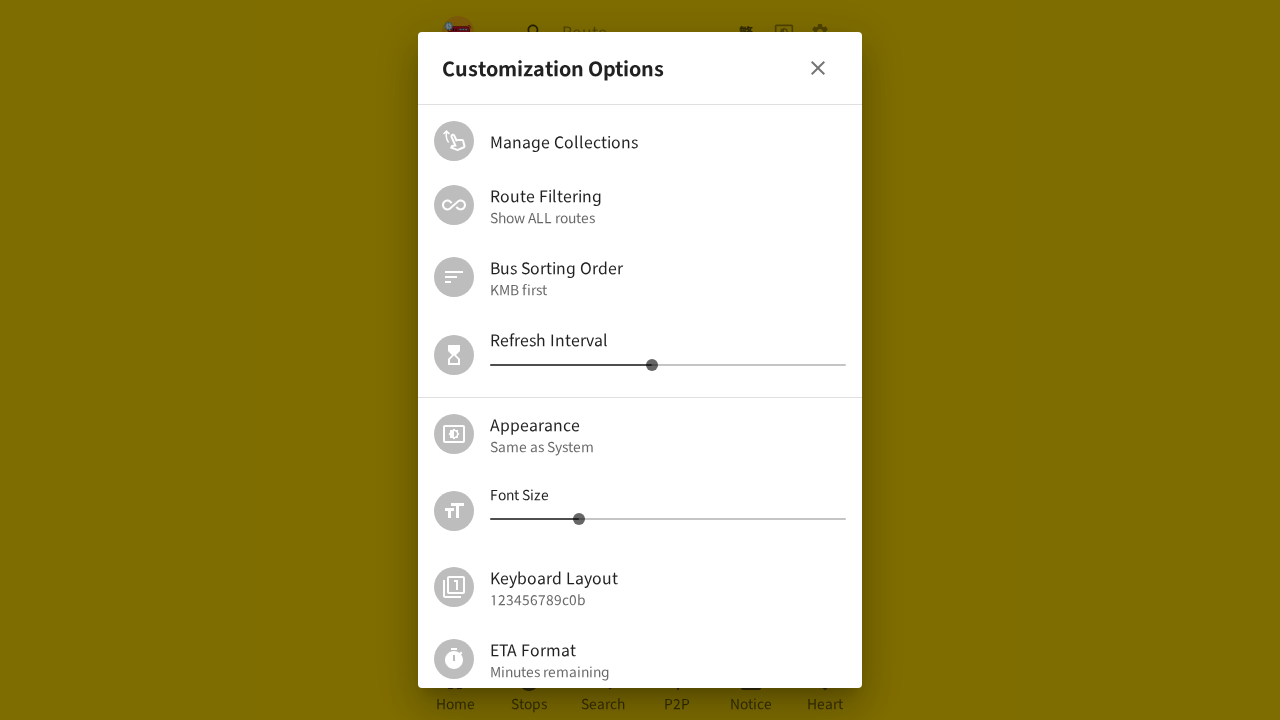

Waited before leaving settings page
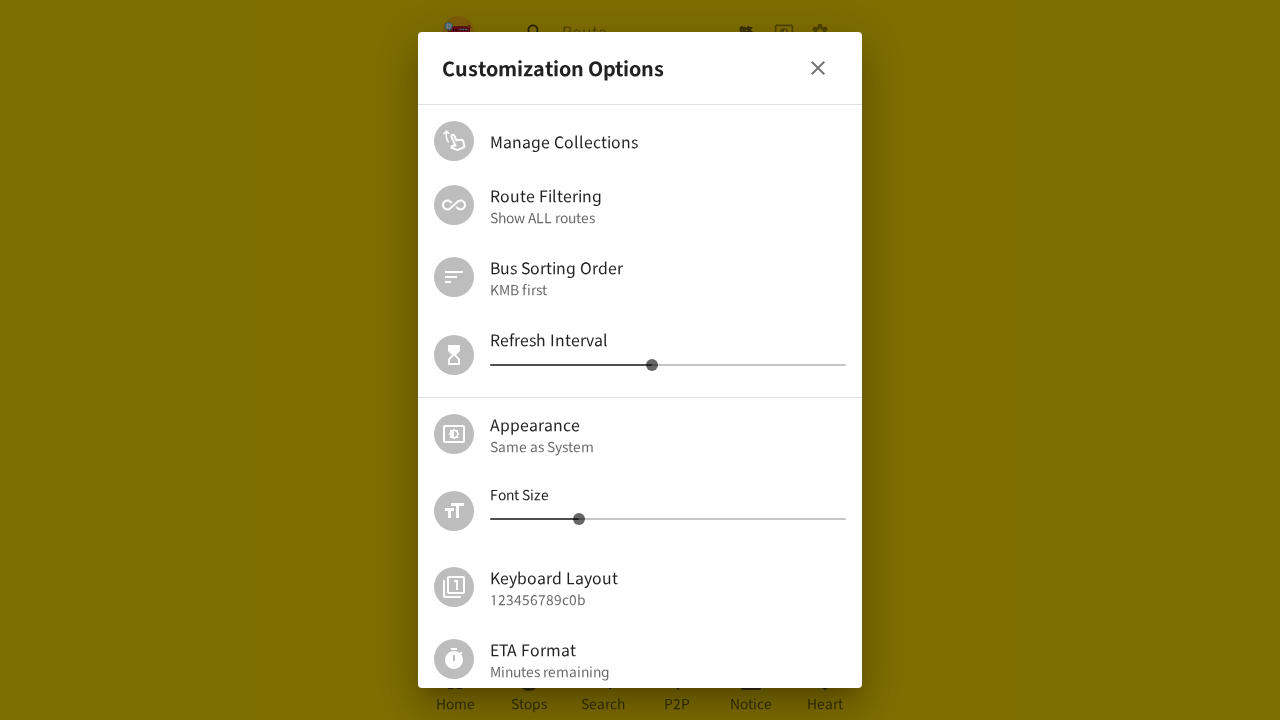

Closed personal settings at (818, 68) on (//button[contains(@class,'MuiButtonBase-root MuiIconButton-root')])[2]
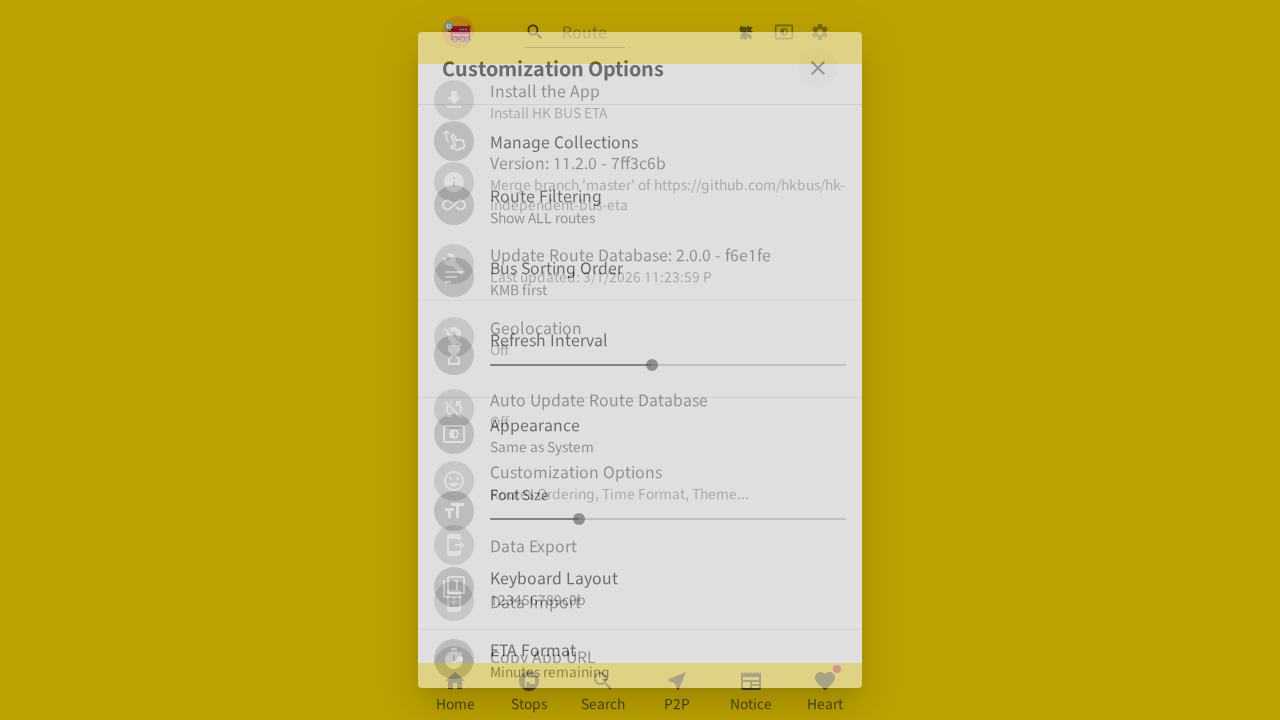

Waited after closing settings
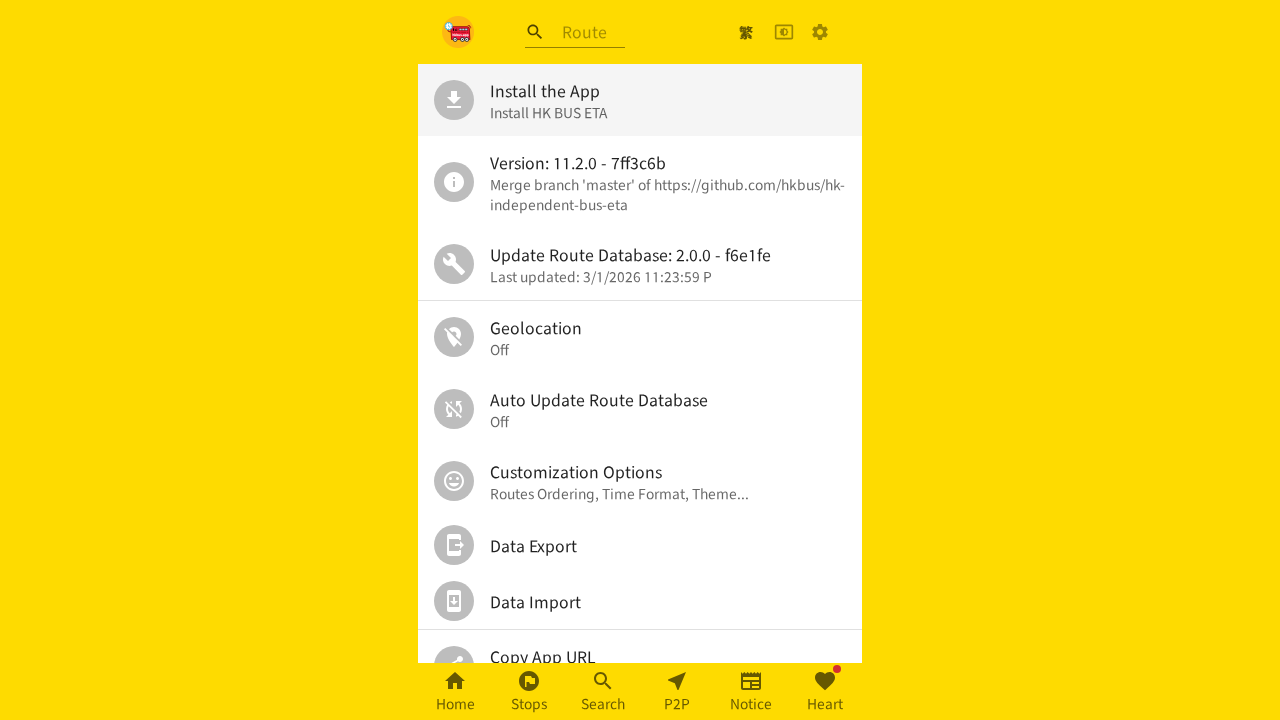

Navigated to Search page at (603, 692) on (//a[contains(@class,'MuiButtonBase-root MuiBottomNavigationAction-root')])[3]
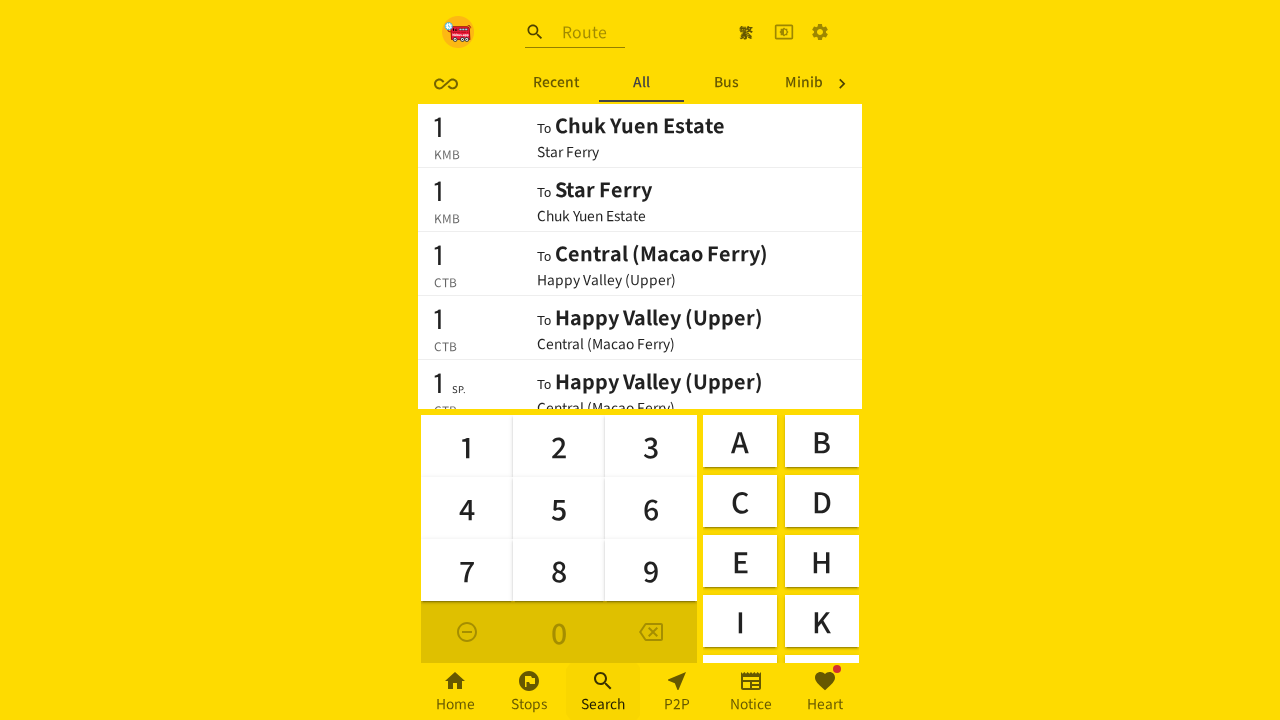

Waited for Search page to load
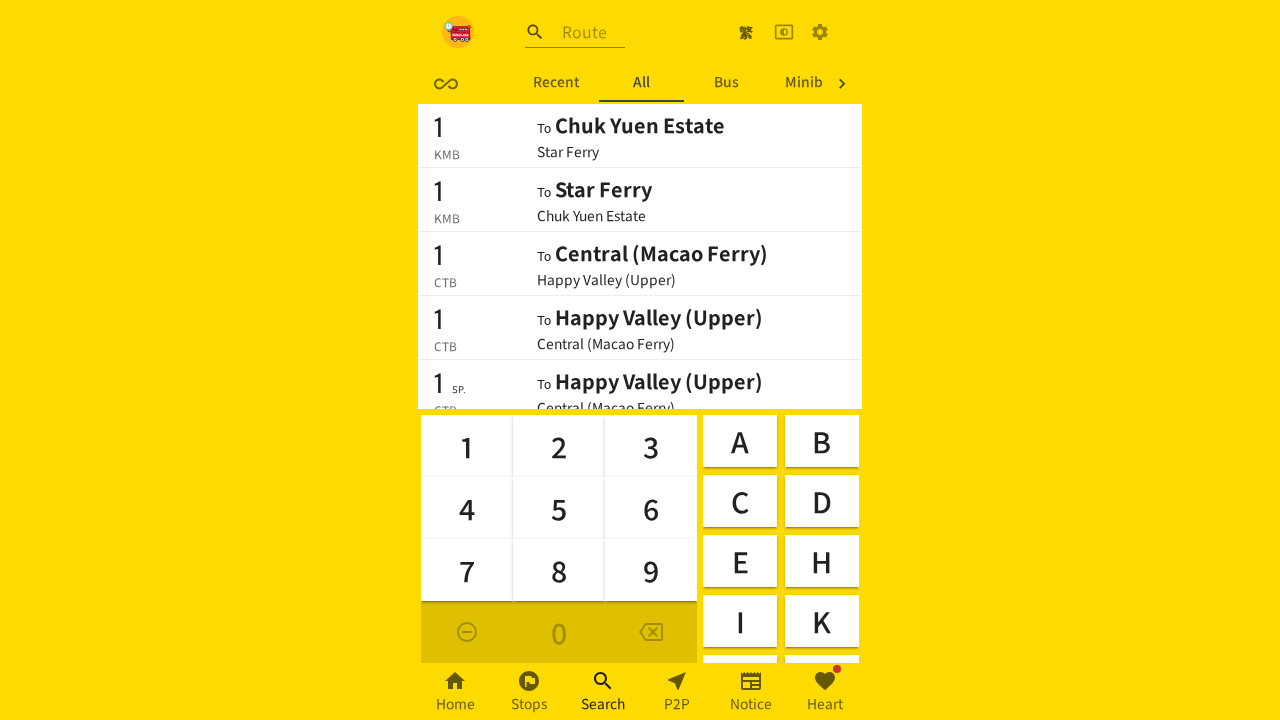

Located search keyboard buttonboard
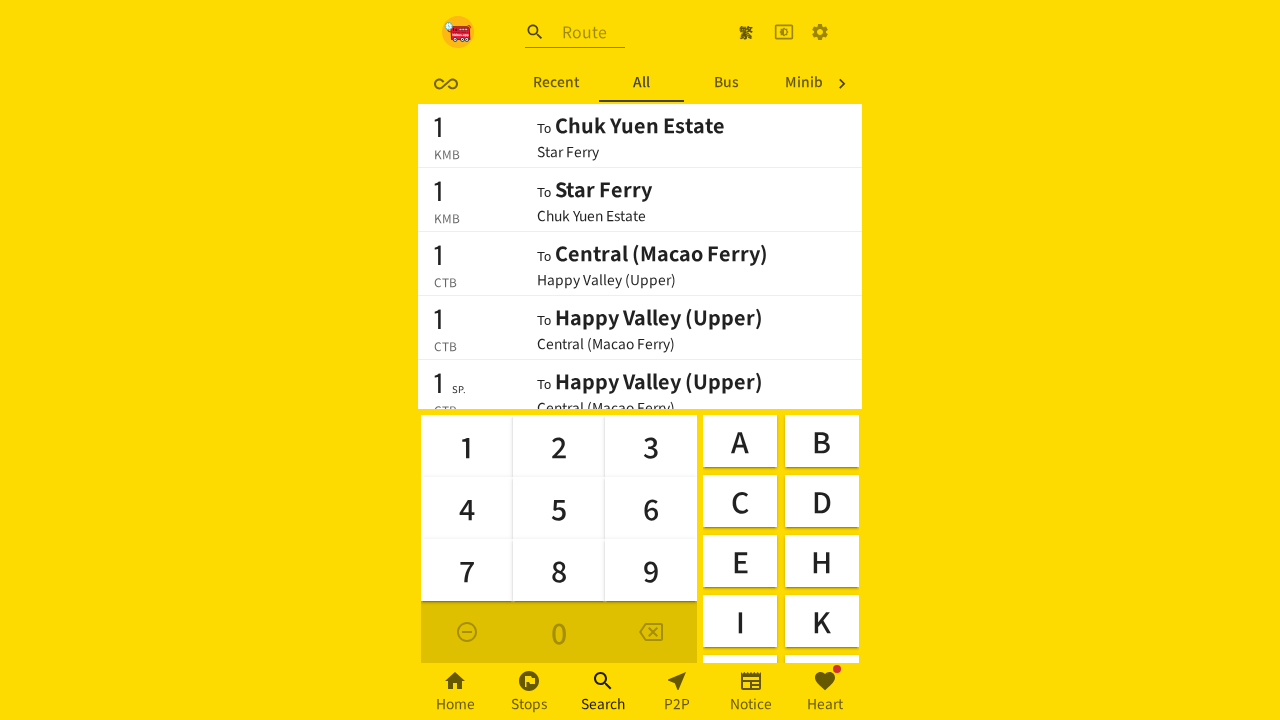

Located buttons in keyboard buttonboard with initial layout
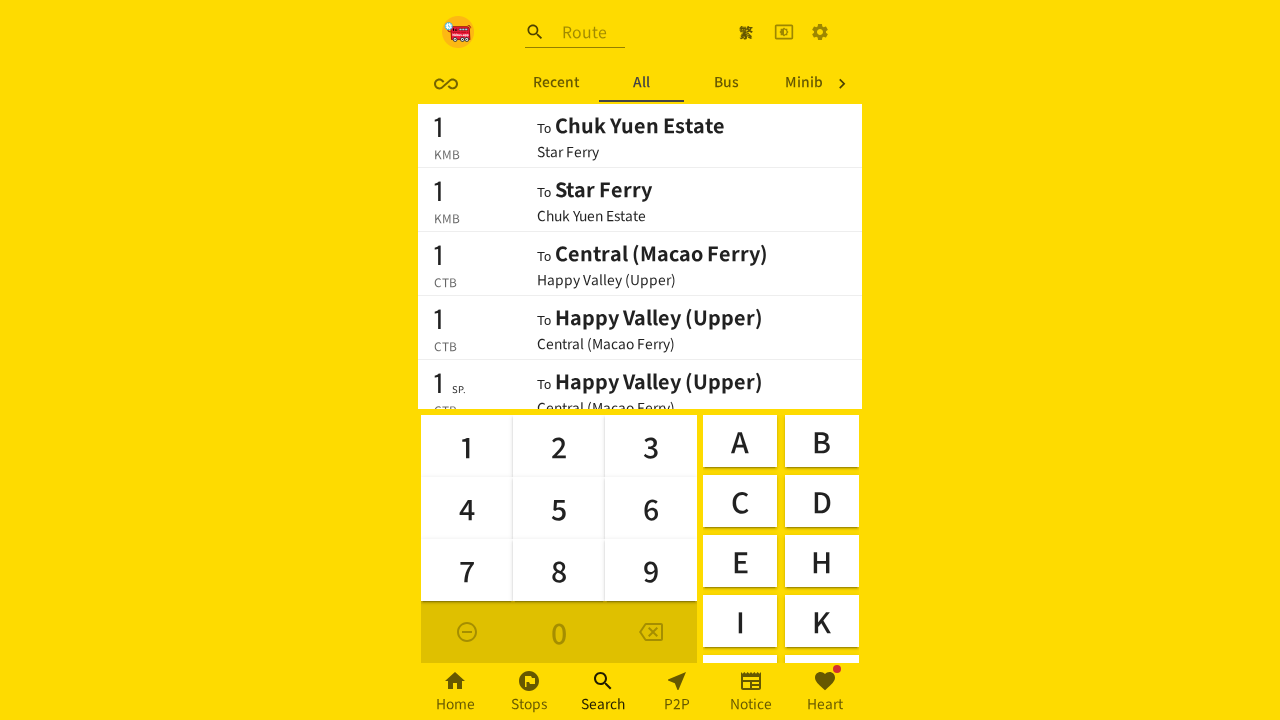

Navigated back to settings page at (820, 32) on xpath=//*[@id='root']/div/div[1]/div[3]/a
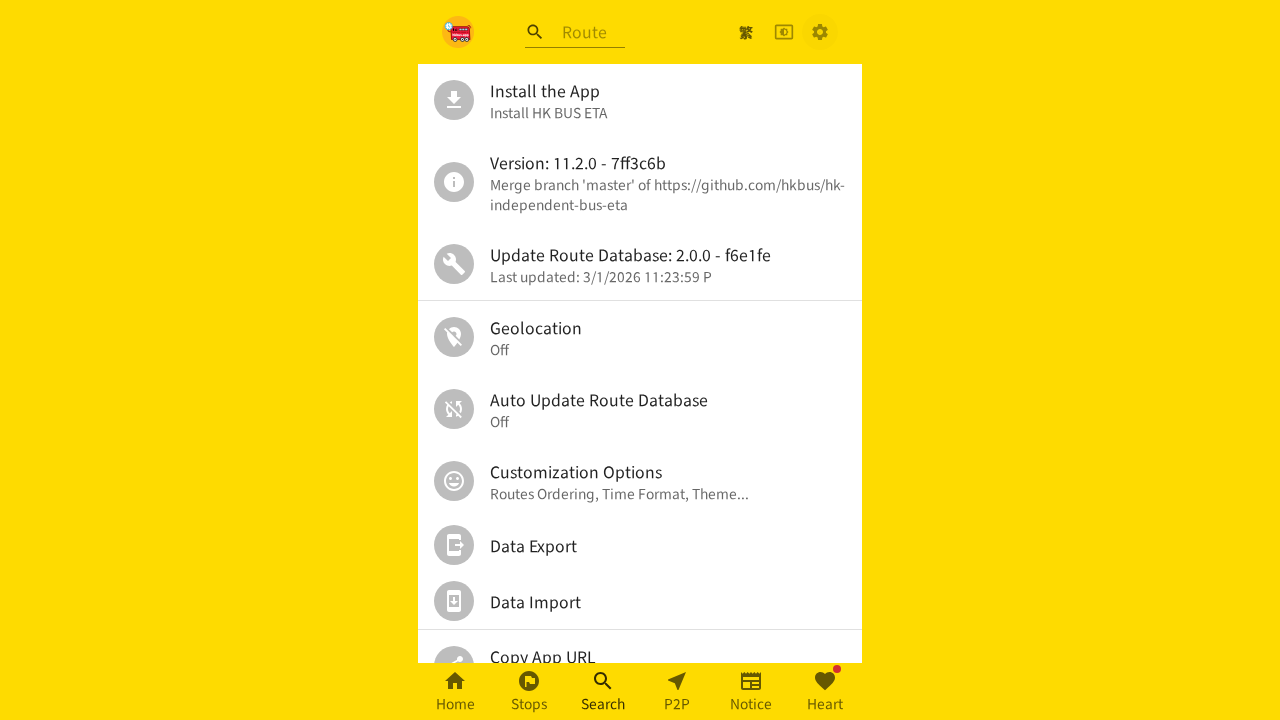

Waited for settings page to load
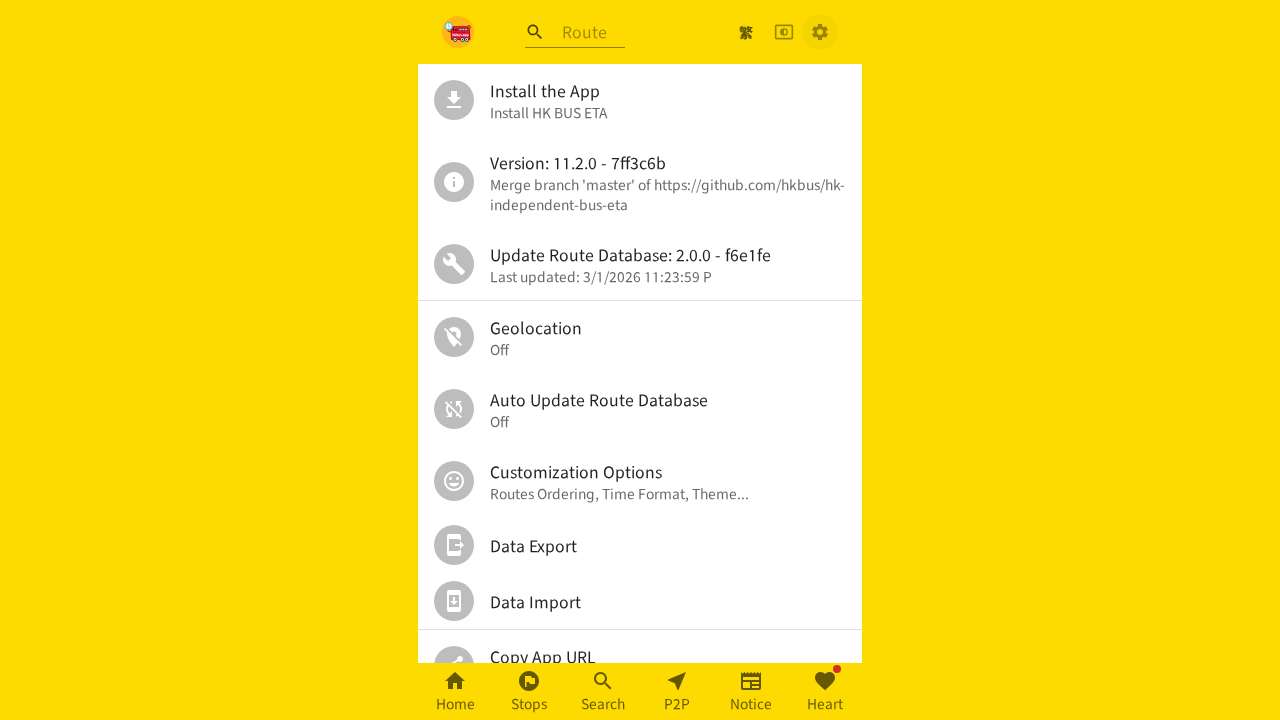

Opened personal settings again at (640, 481) on xpath=//*[@id='root']/div/div[2]/div/ul/div[6]
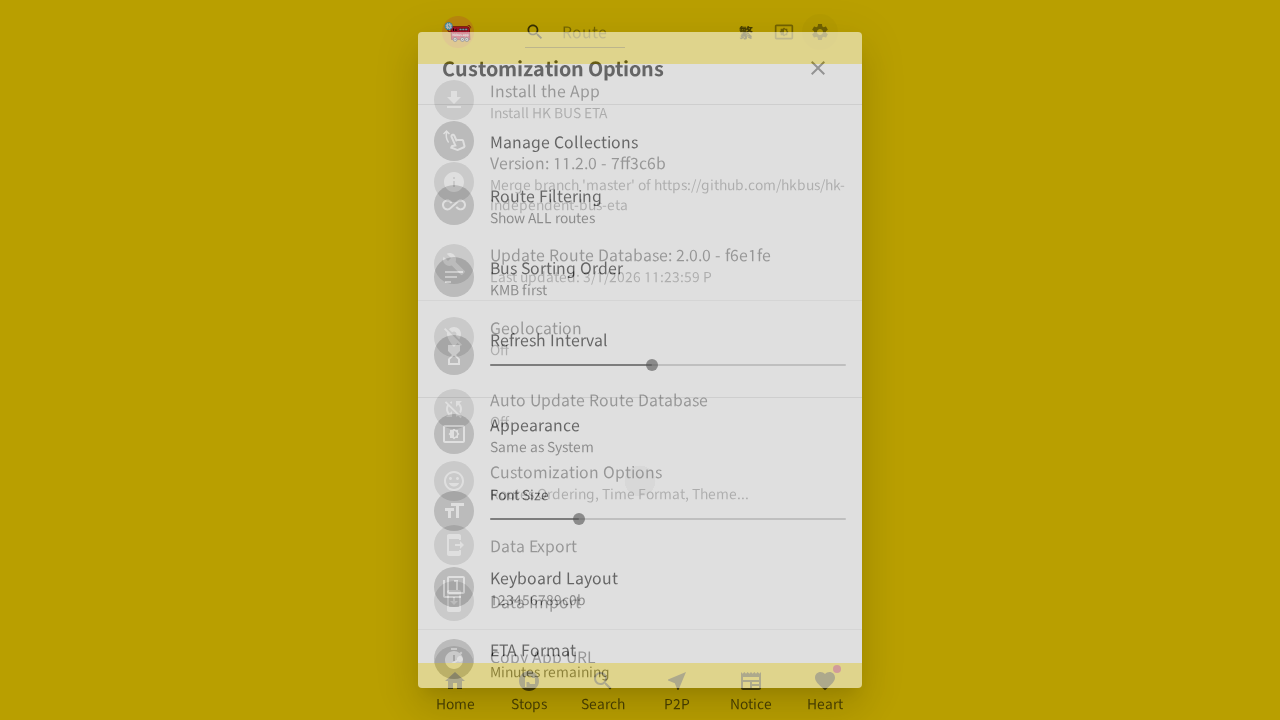

Waited for personal settings to load
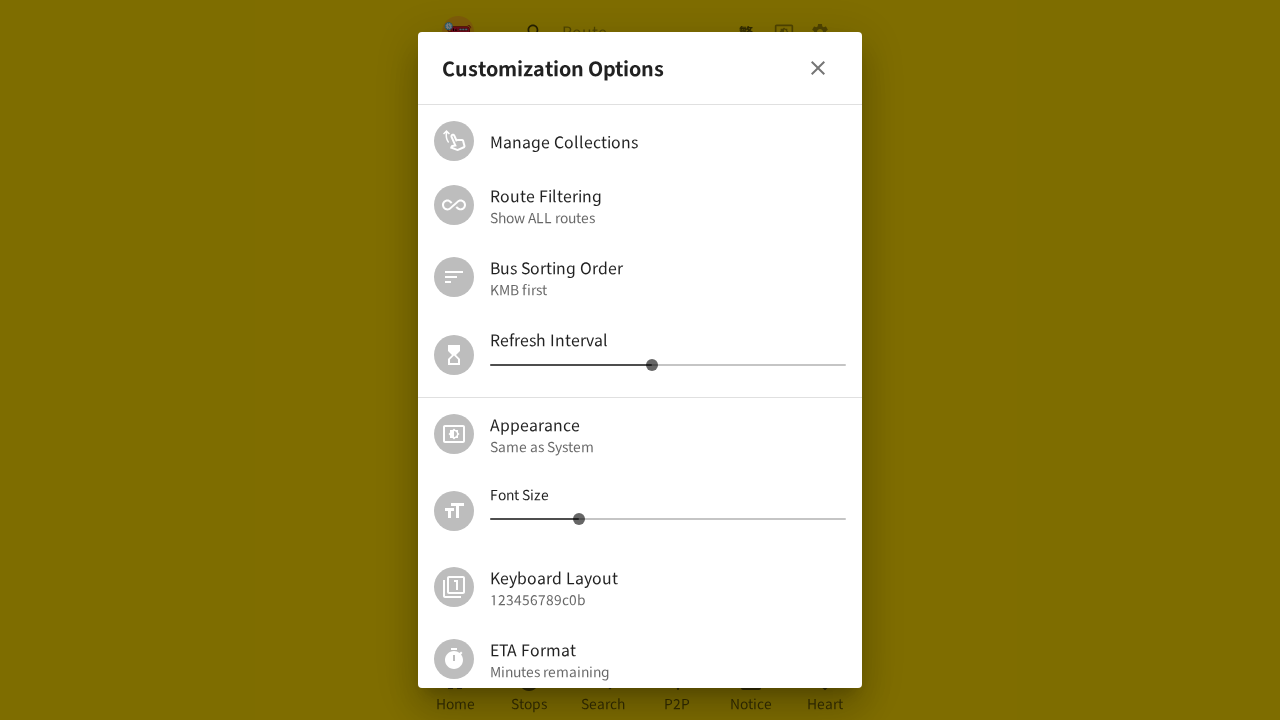

Located keyboard layout setting element for toggle
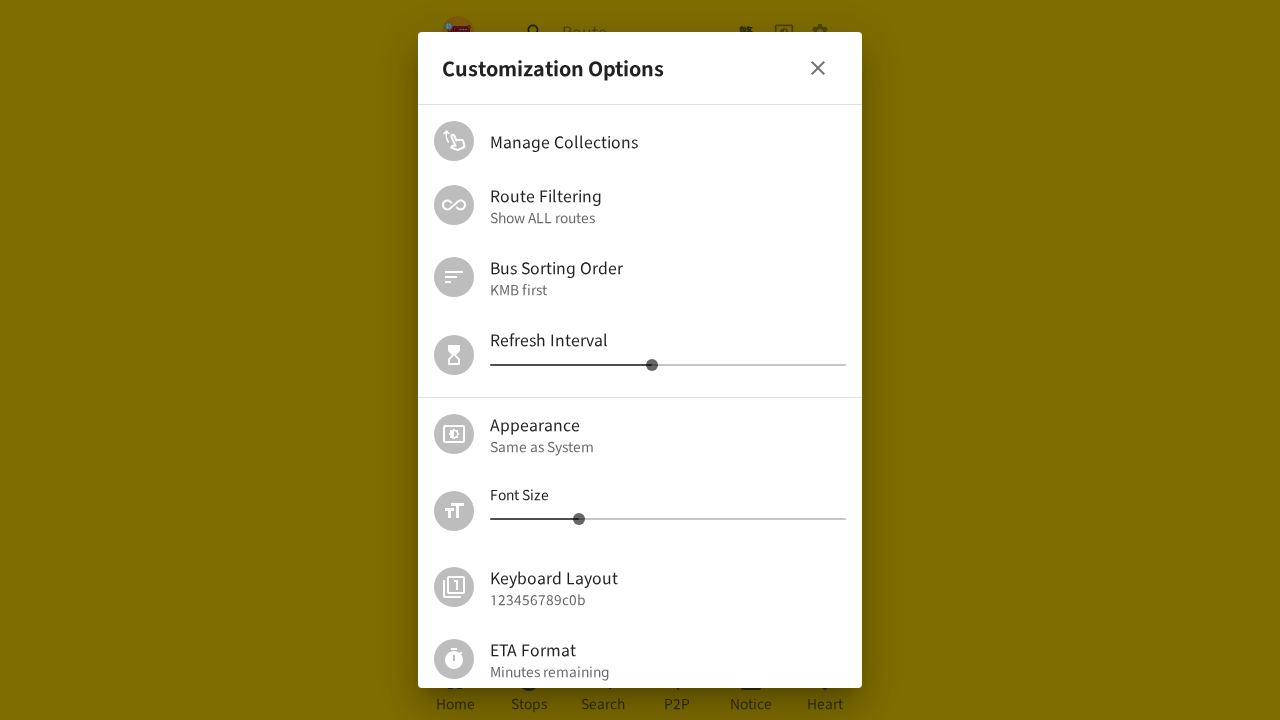

Clicked to toggle keyboard layout at (640, 587) on xpath=//li[contains(@class,'MuiListItem-root MuiListItem-gutters')]/following-si
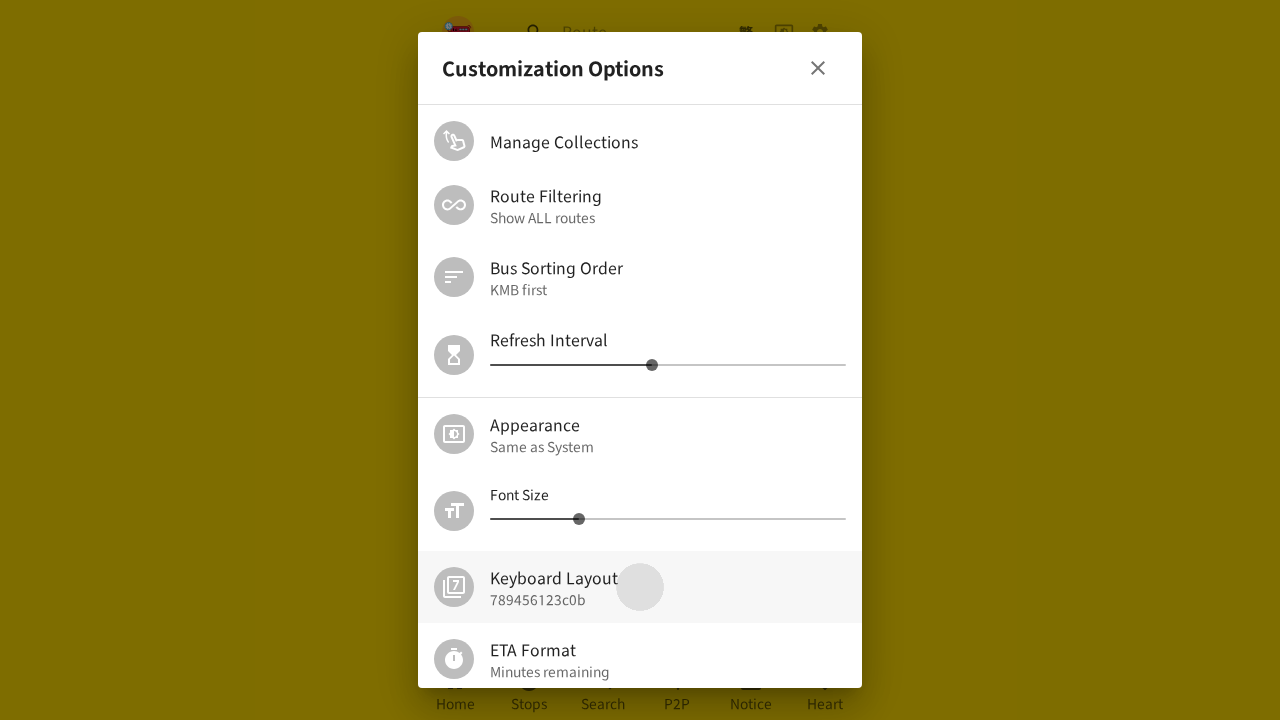

Retrieved new keyboard layout order: 789456123c0b
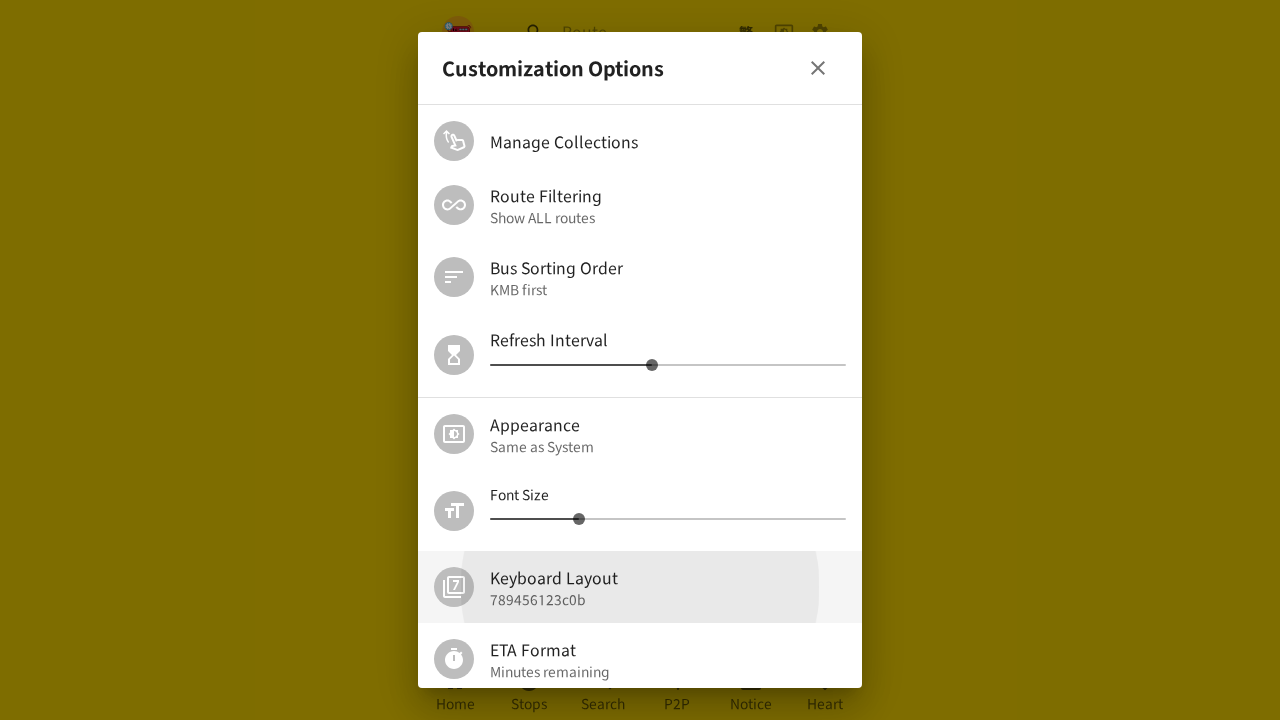

Waited before leaving settings
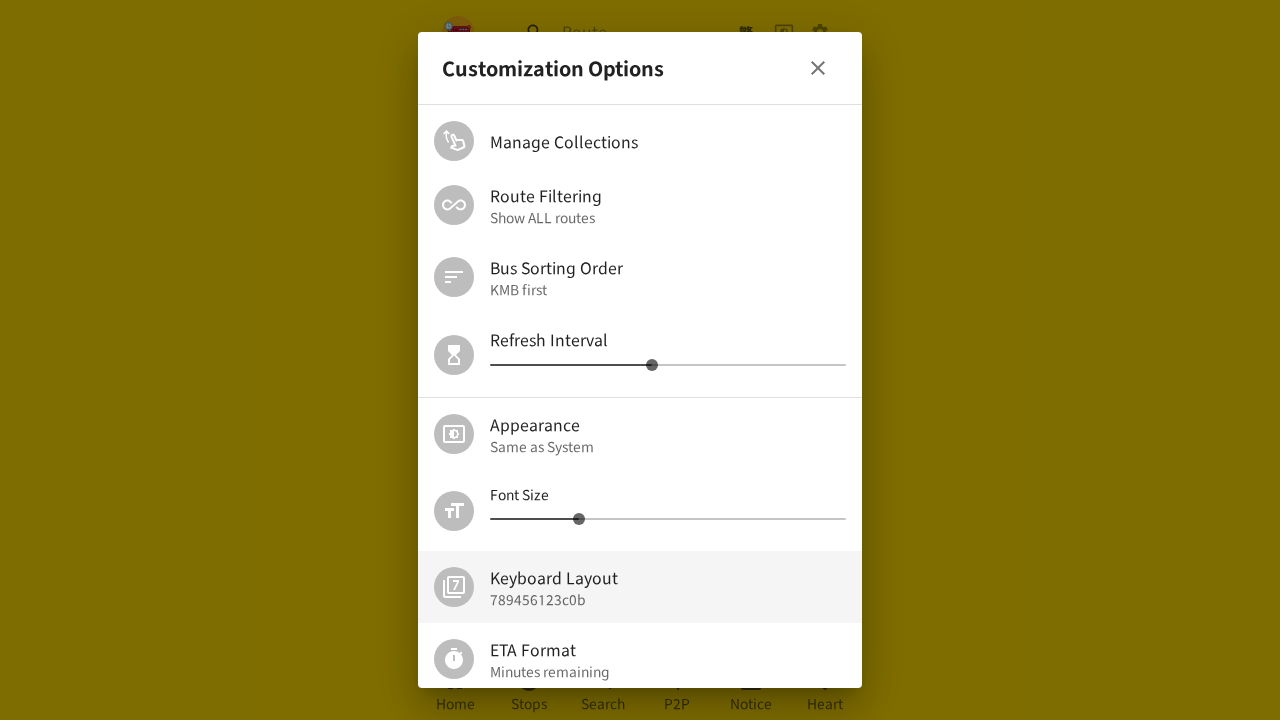

Closed personal settings after layout change at (818, 68) on (//button[contains(@class,'MuiButtonBase-root MuiIconButton-root')])[2]
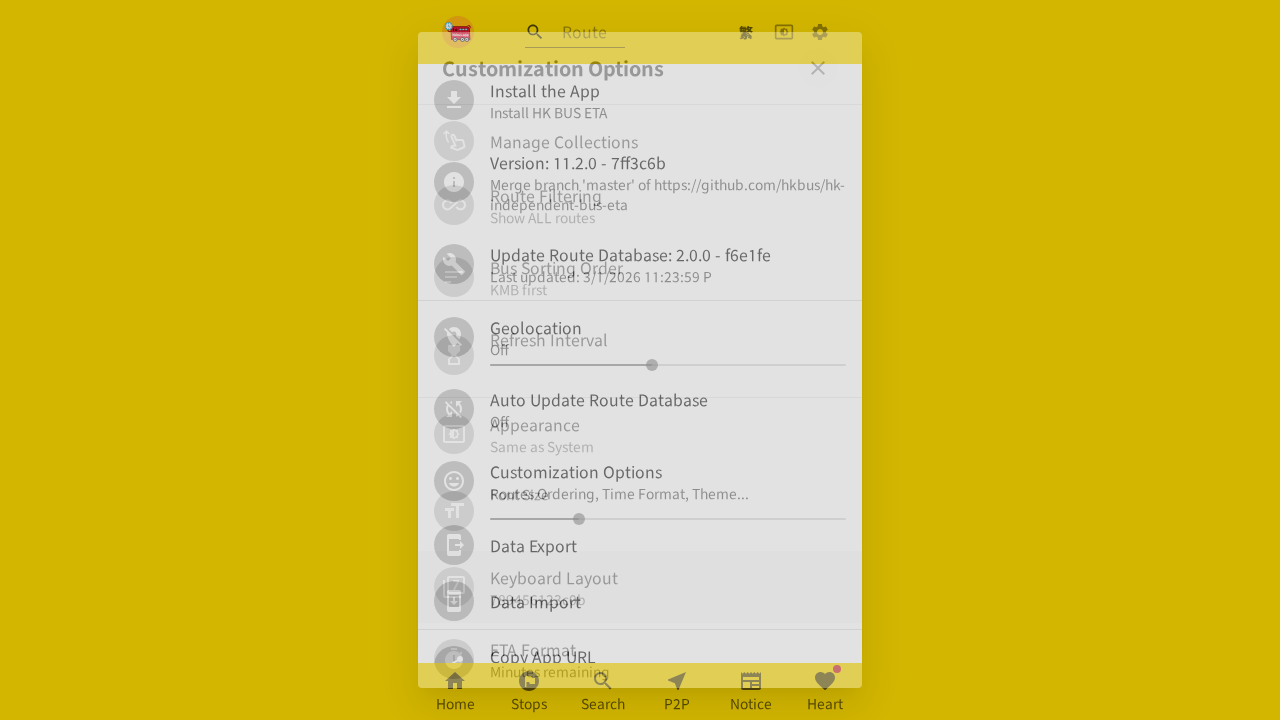

Waited after closing settings
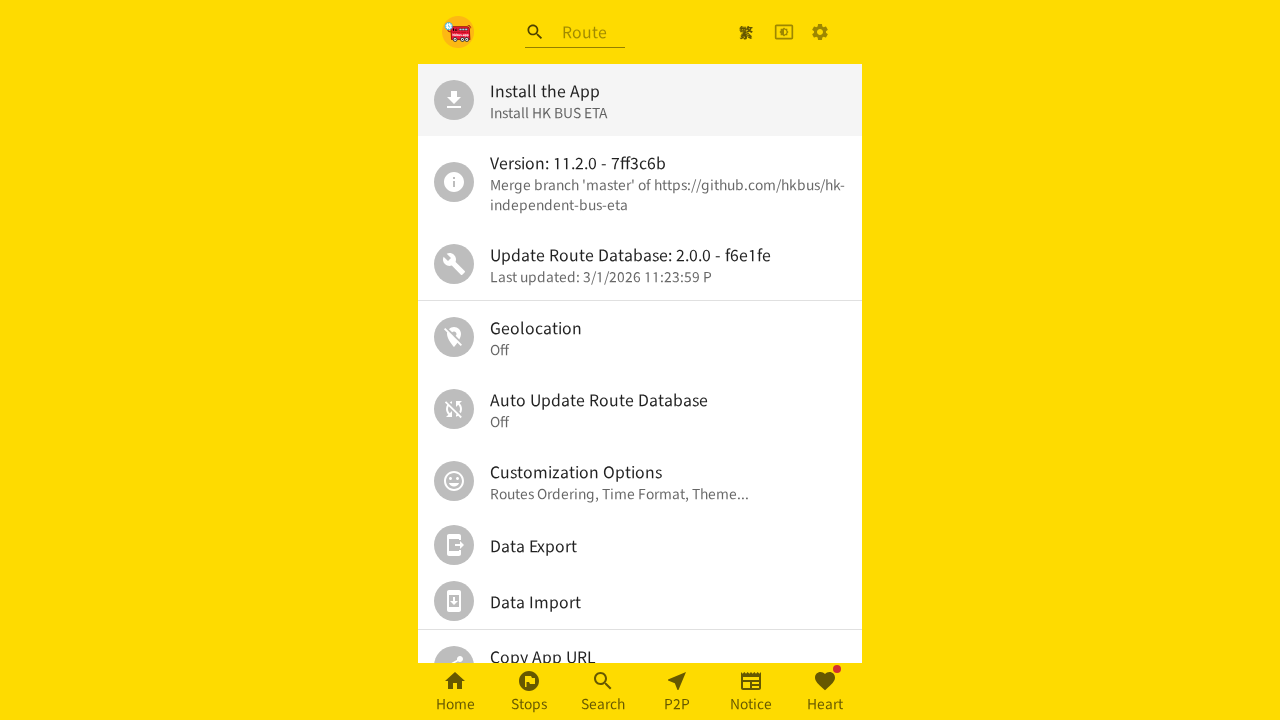

Navigated to Search page to verify new layout at (603, 692) on (//a[contains(@class,'MuiButtonBase-root MuiBottomNavigationAction-root')])[3]
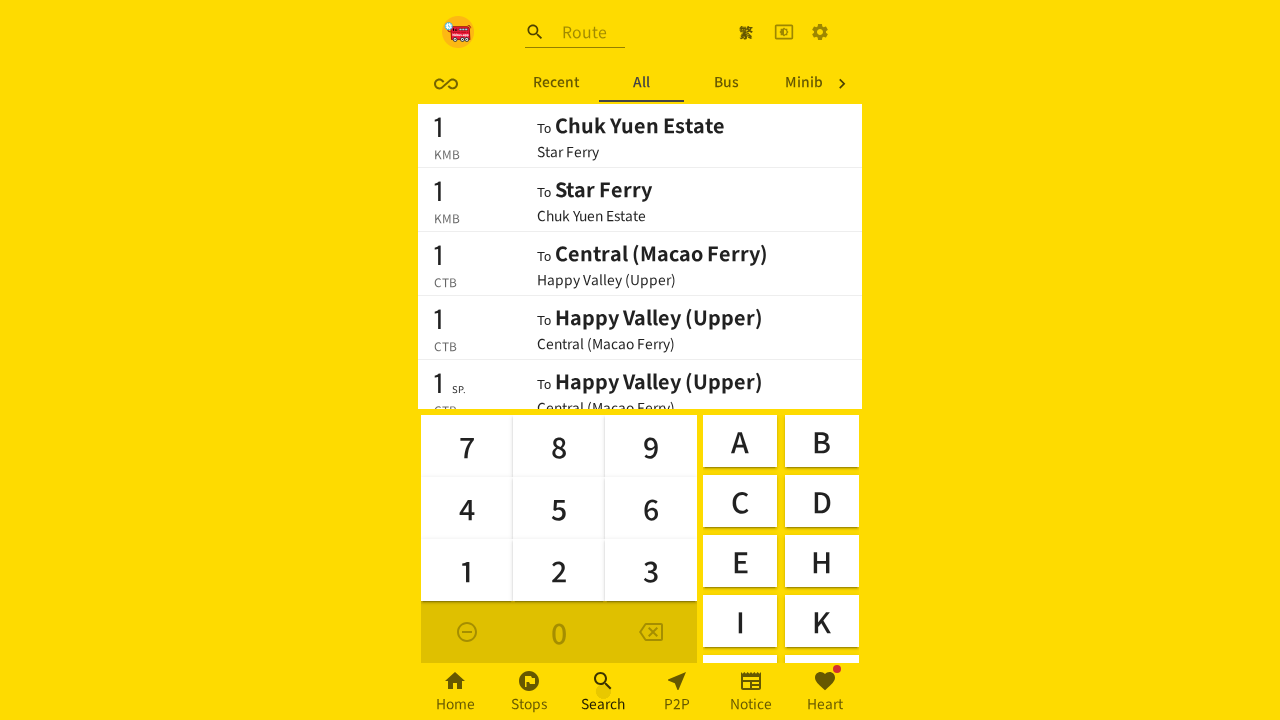

Waited for Search page to load with new keyboard layout
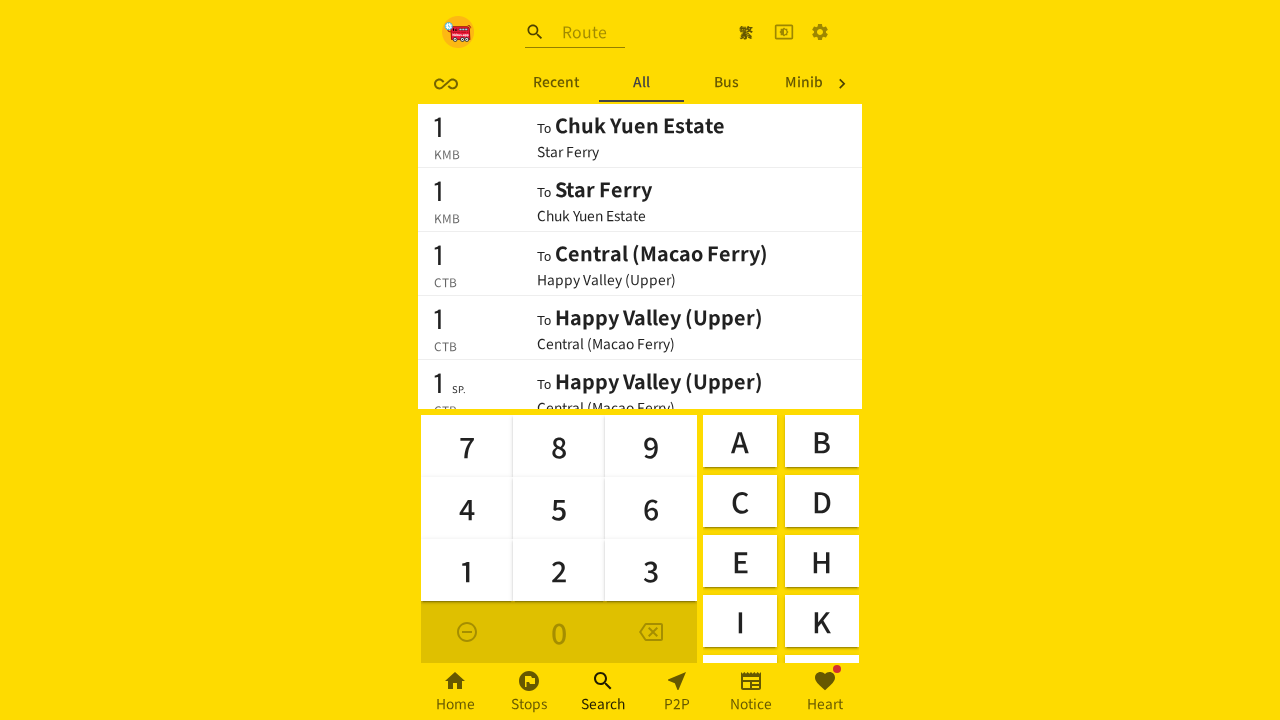

Located search keyboard buttonboard with new layout
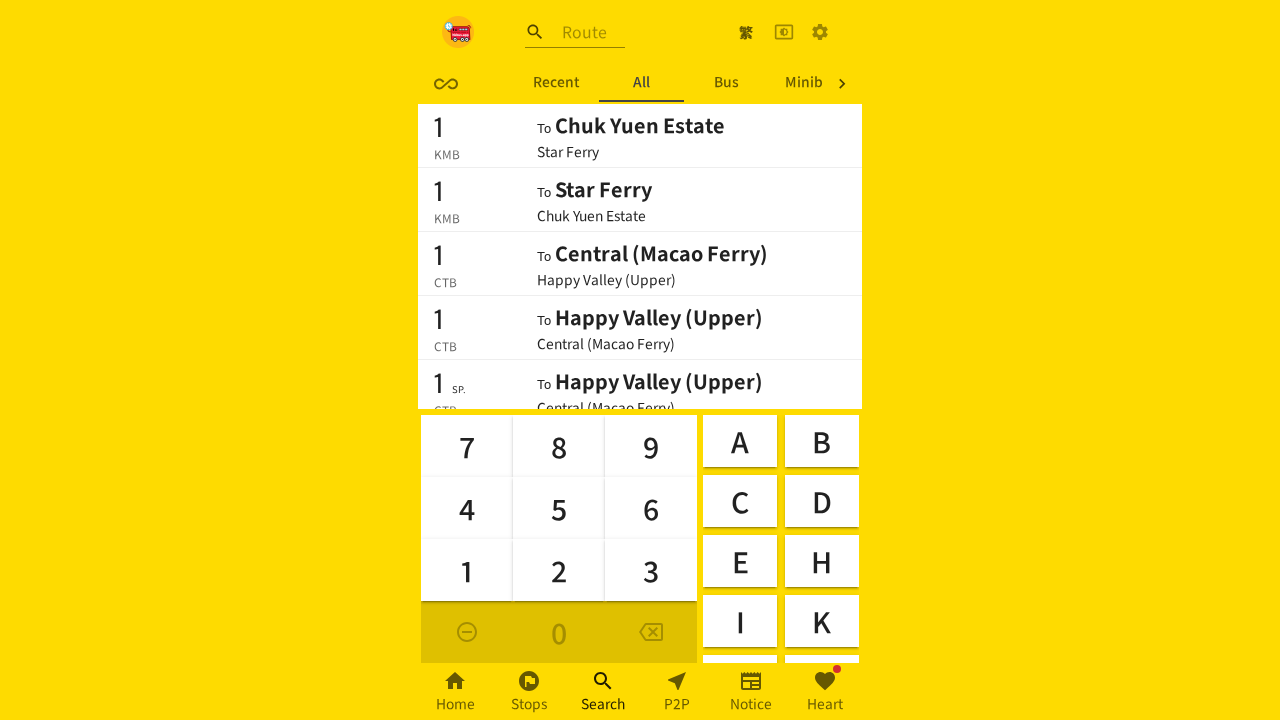

Located buttons in keyboard buttonboard with new layout order
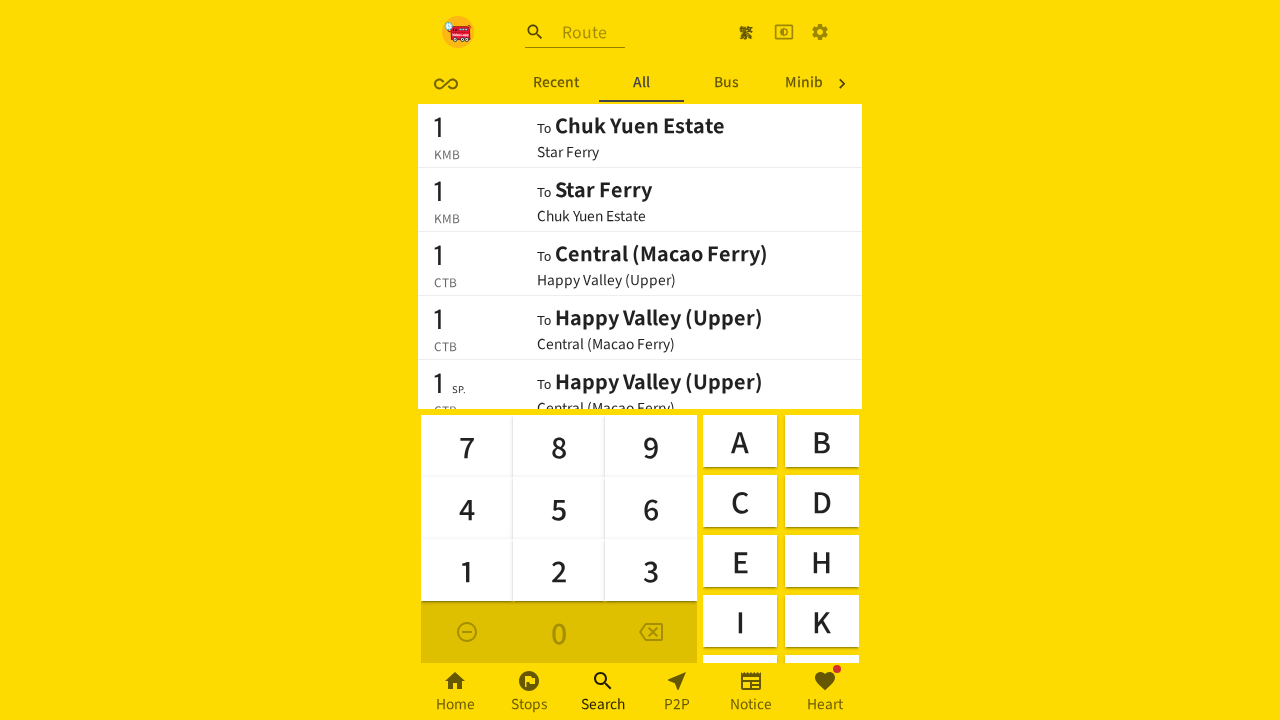

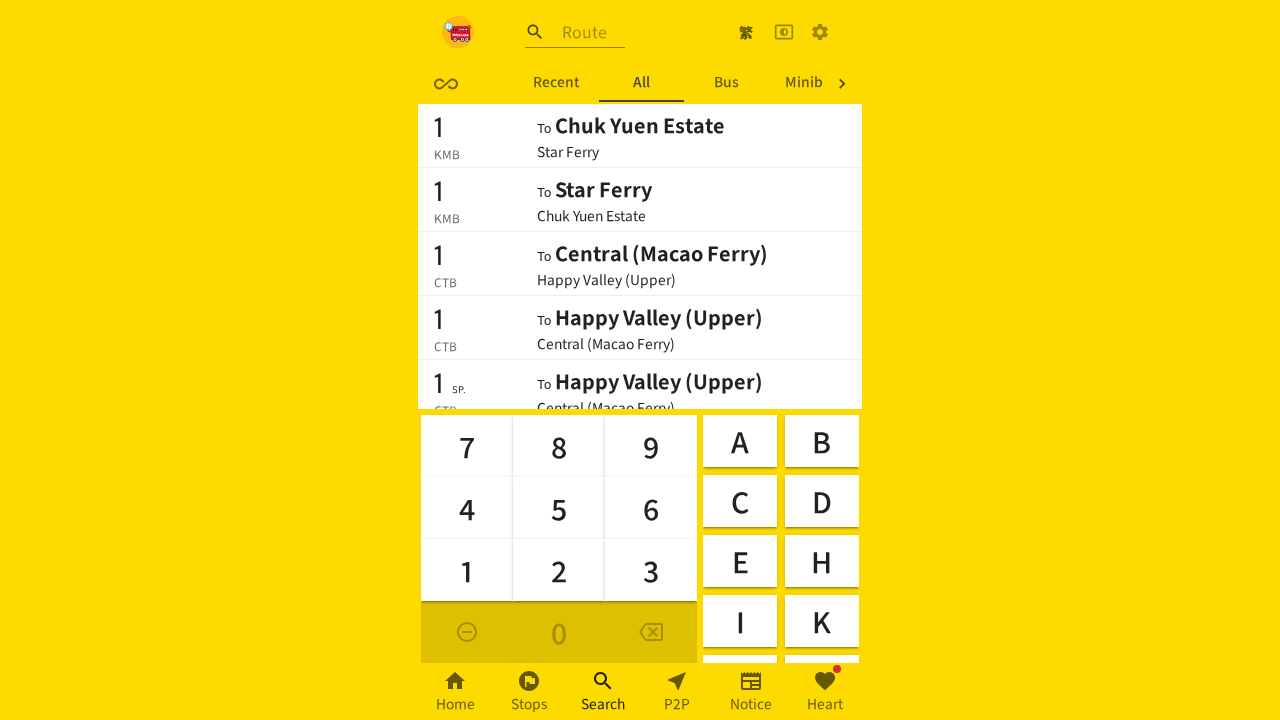